Tests various input field operations including filling text, appending text, getting values, clearing fields, and checking if fields are enabled

Starting URL: https://www.leafground.com/input.xhtml

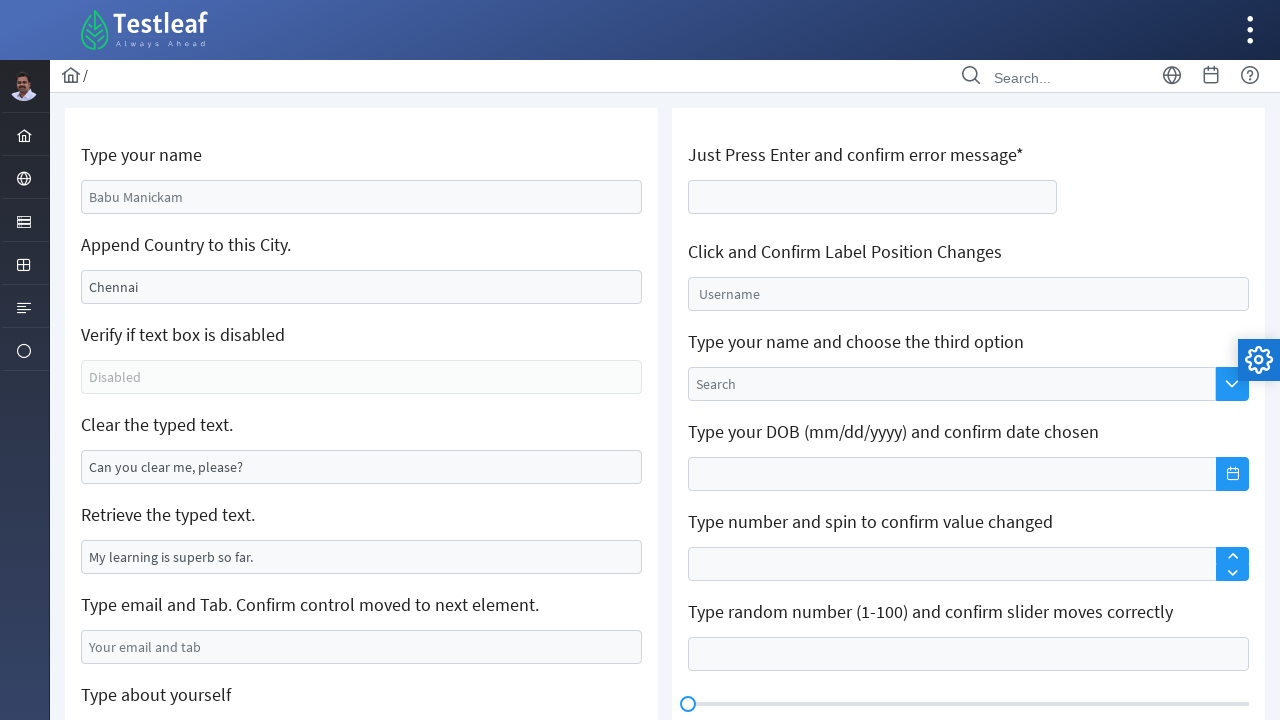

Filled email field with 'test@gmail.com' on #j_idt88\:name
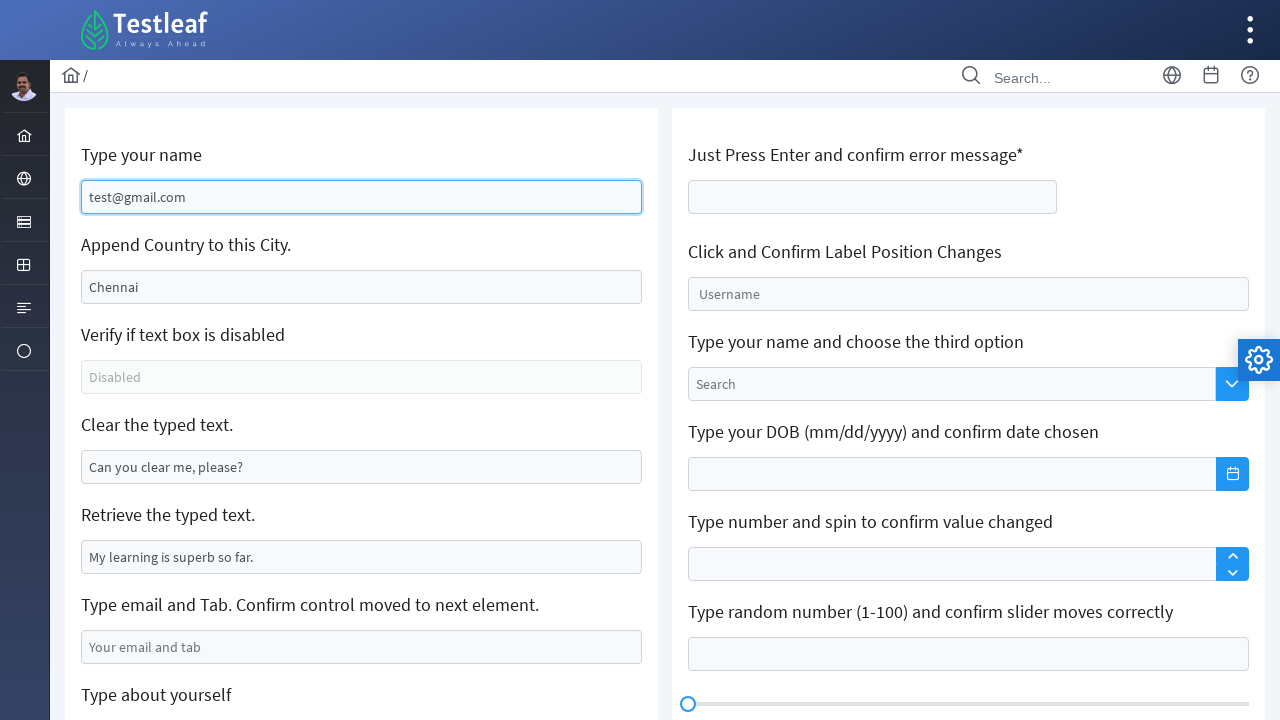

Filled text field with 'test' on [name='j_idt88:j_idt91']
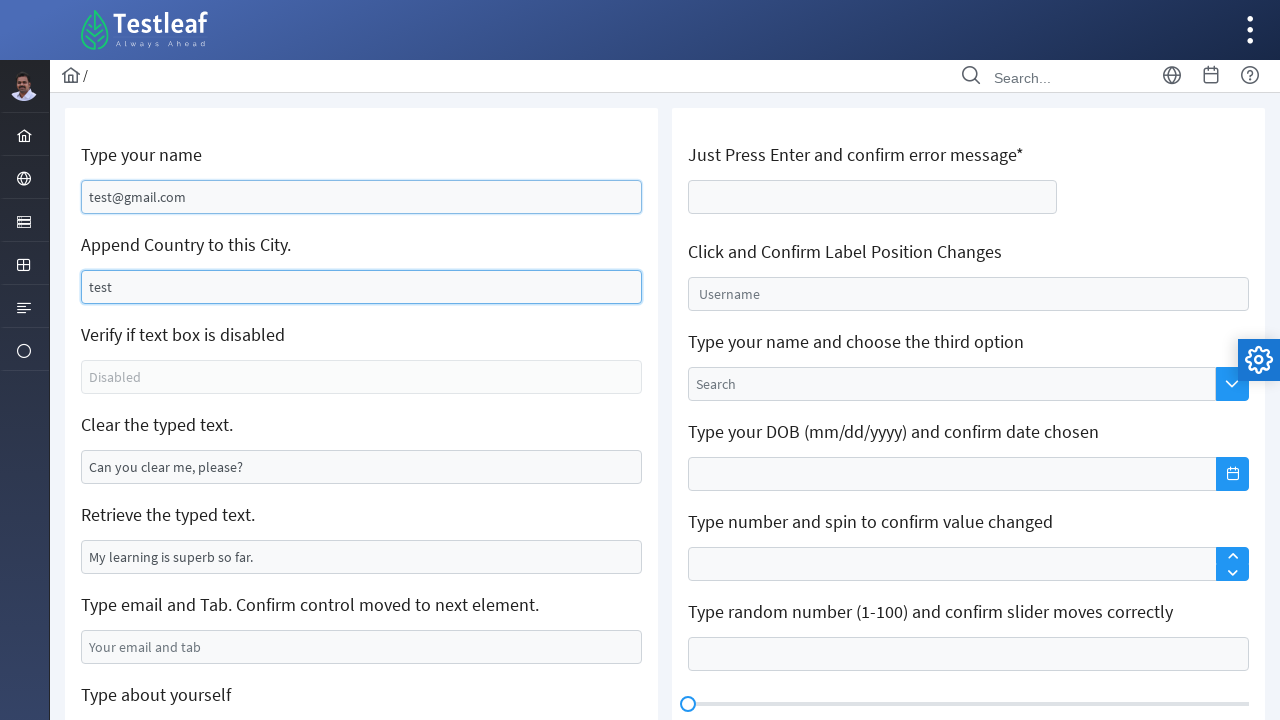

Located value element
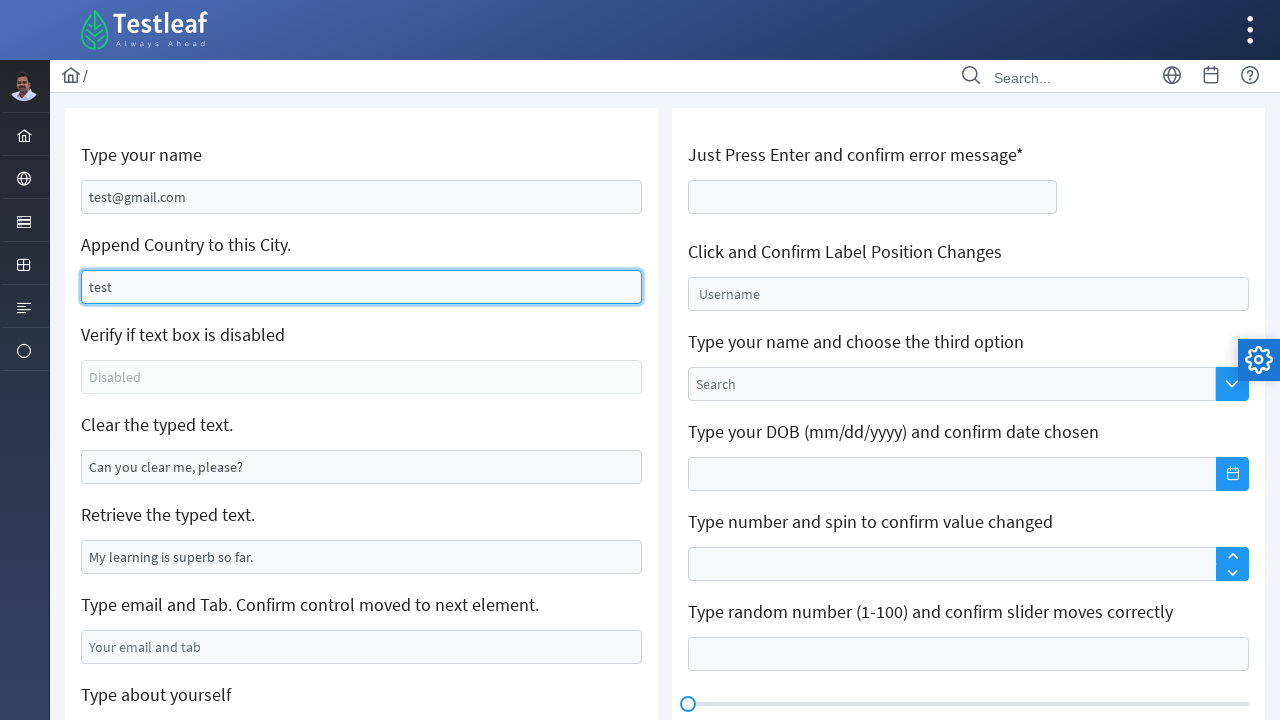

Retrieved value from field: 'My learning is superb so far.'
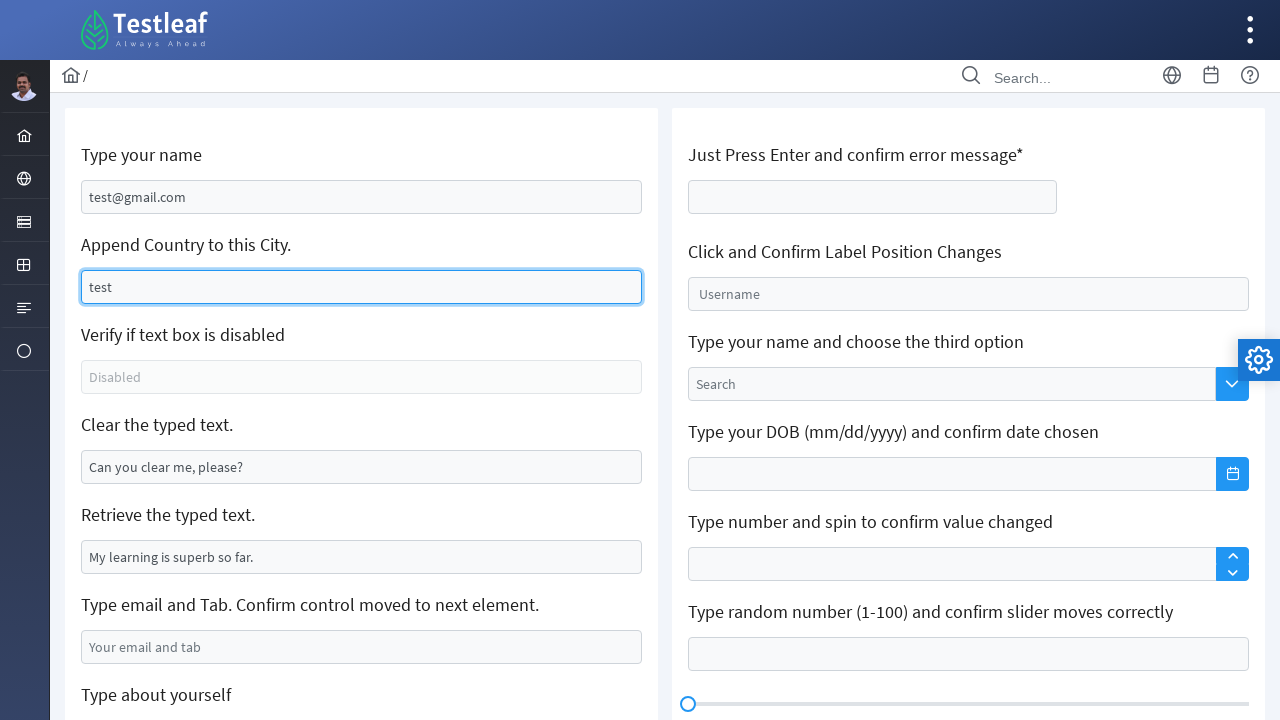

Cleared text field on #j_idt88\:j_idt95
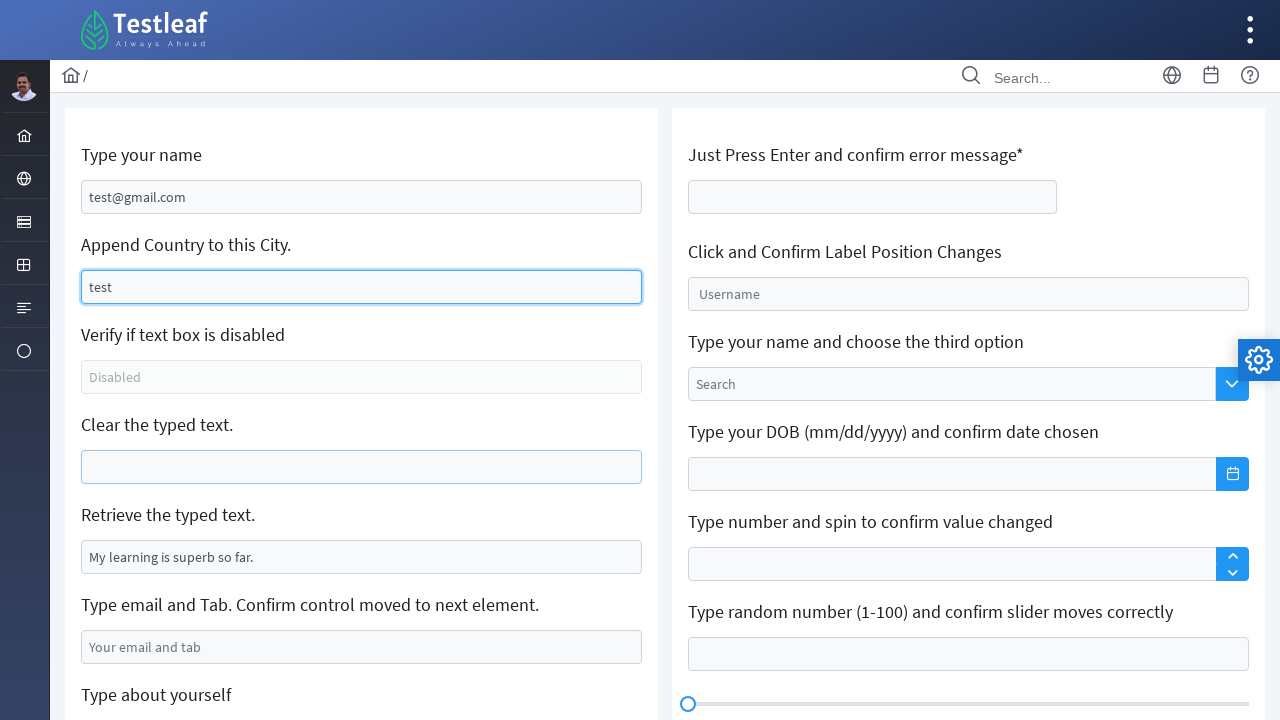

Located field to check if enabled
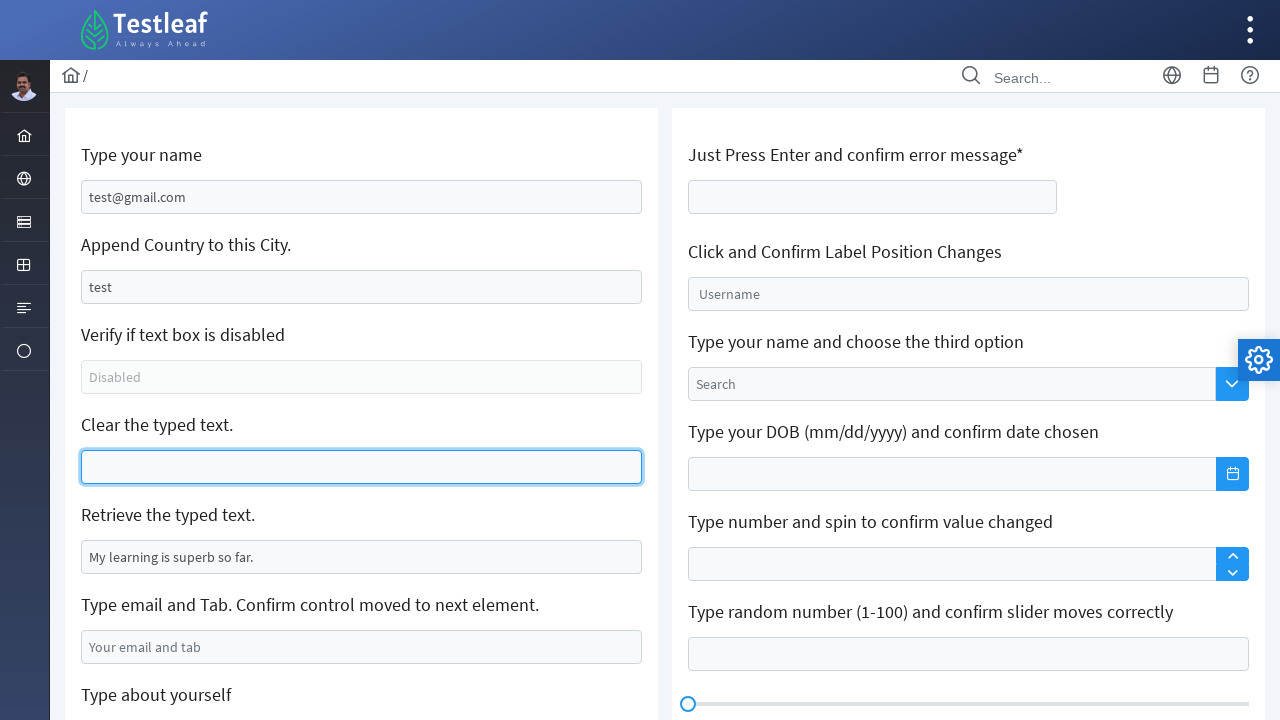

Checked if field is enabled: False
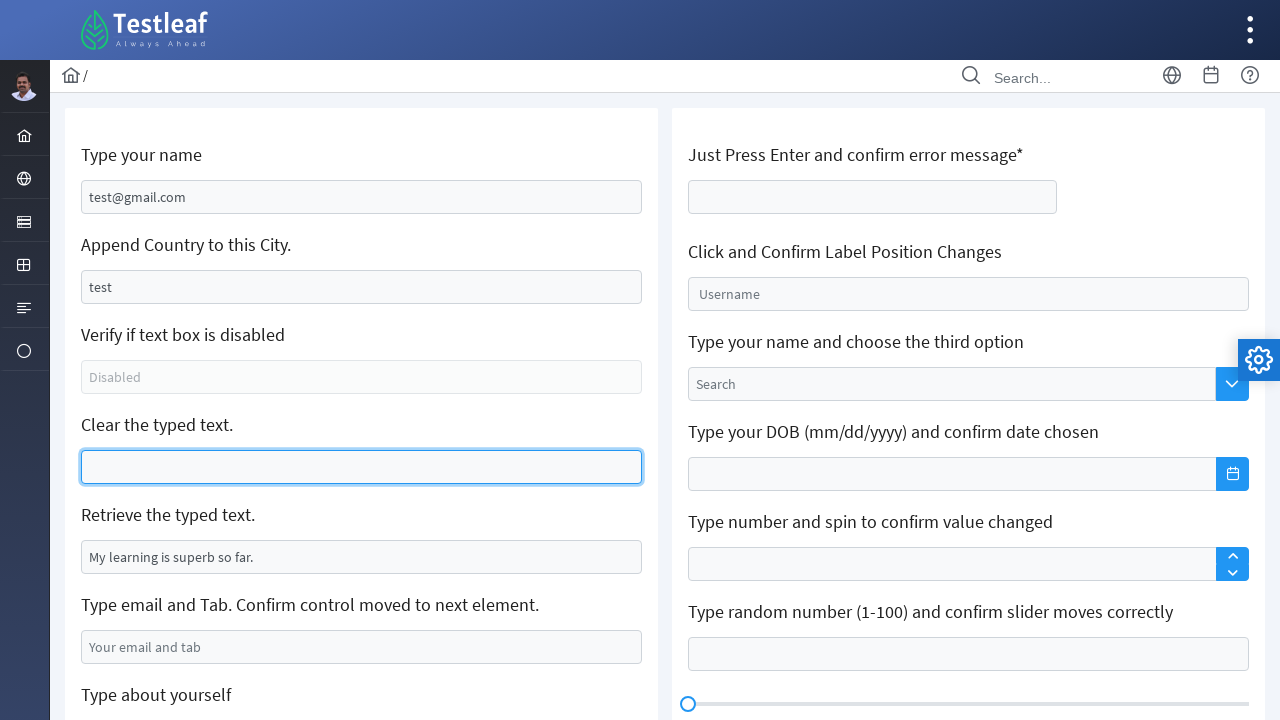

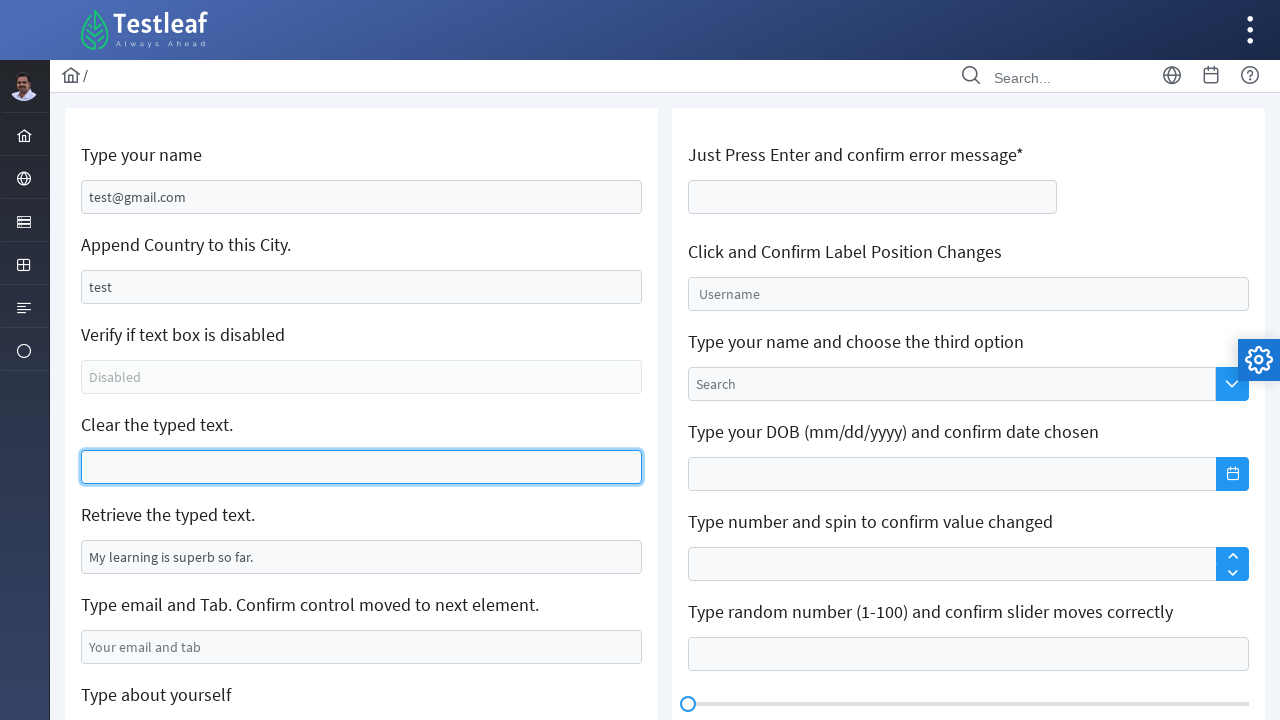